Tests dynamic loading page by clicking start button and waiting for loading indicator to disappear before verifying the revealed text

Starting URL: http://the-internet.herokuapp.com/dynamic_loading/2

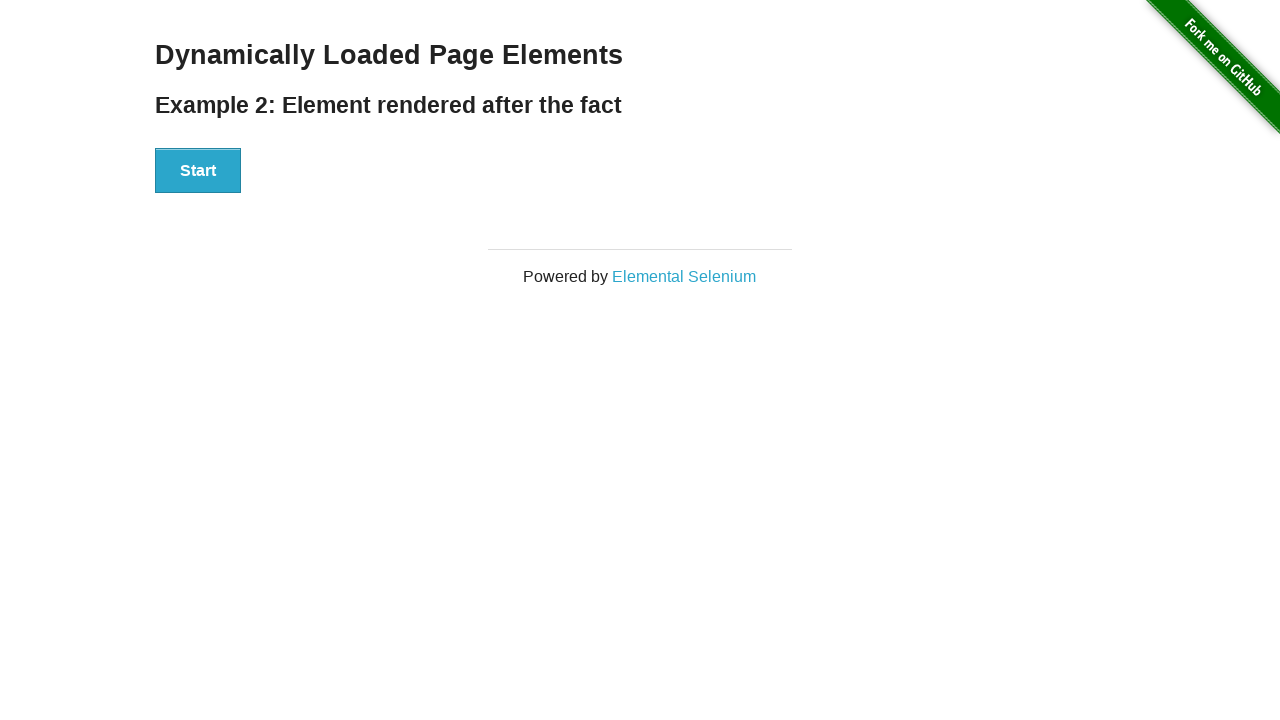

Waited for Start button to be visible
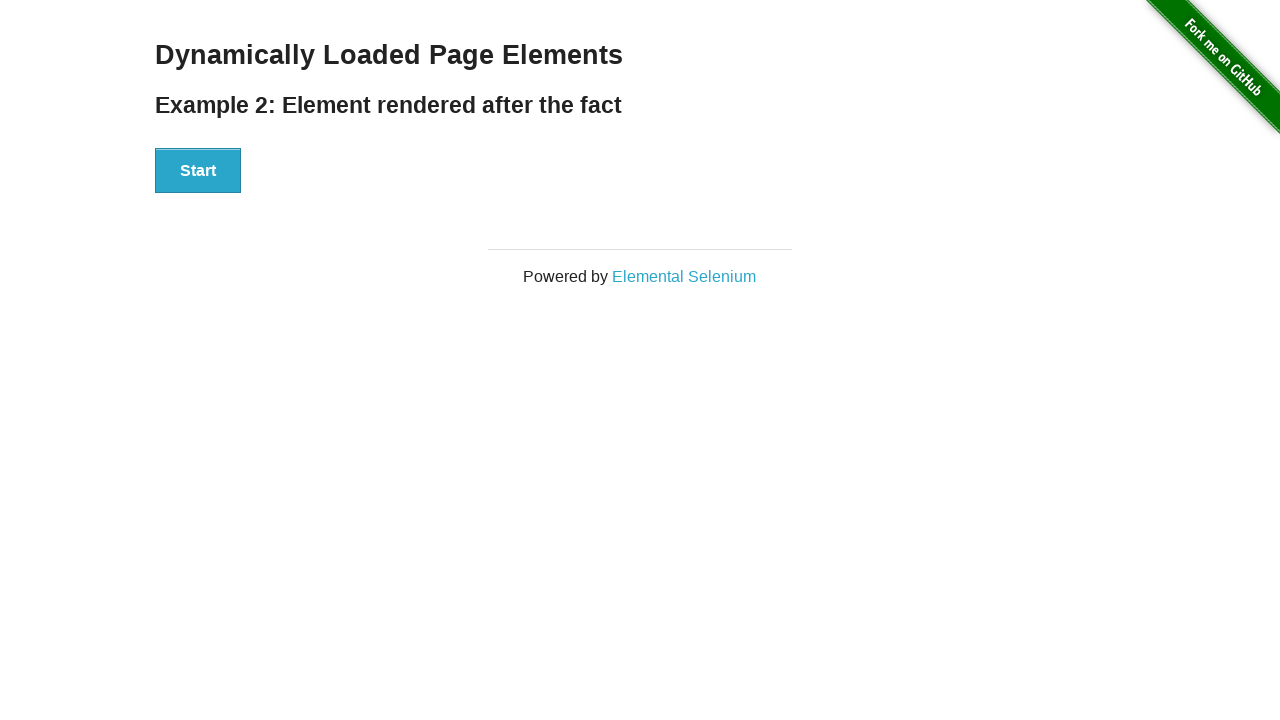

Clicked Start button to initiate dynamic loading at (198, 171) on xpath=//button[text()='Start']
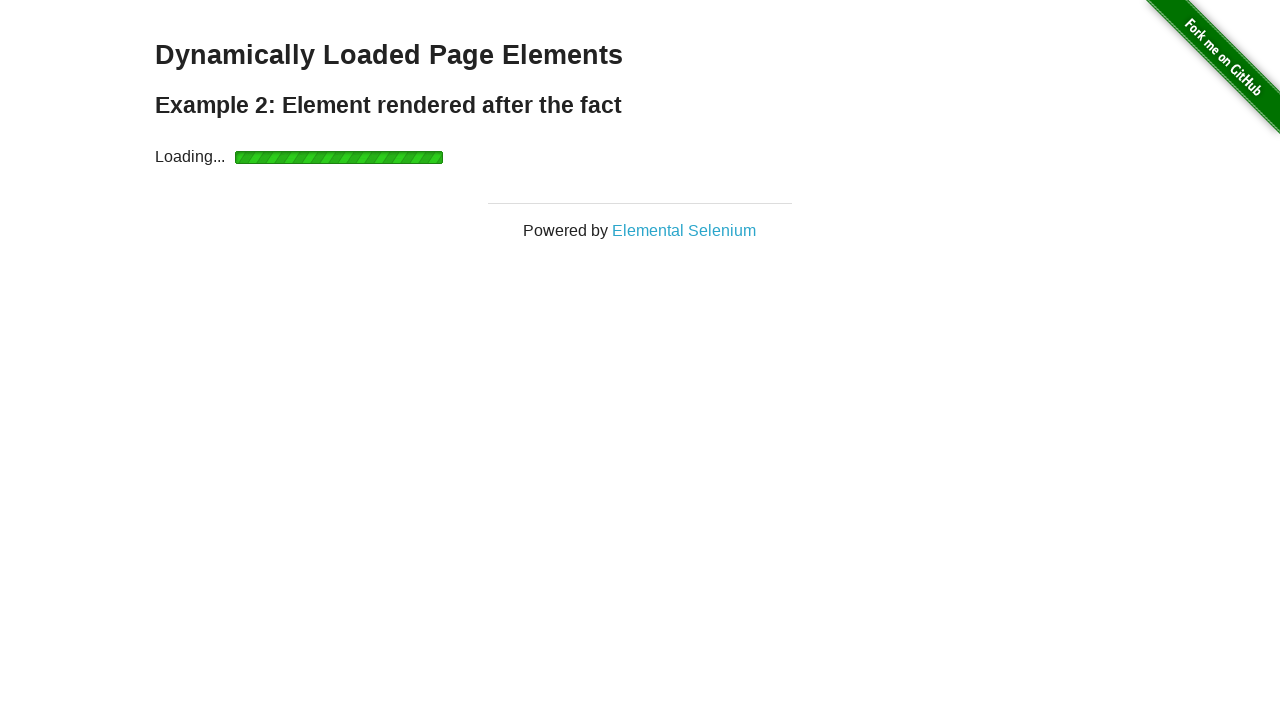

Waited for loading indicator to disappear
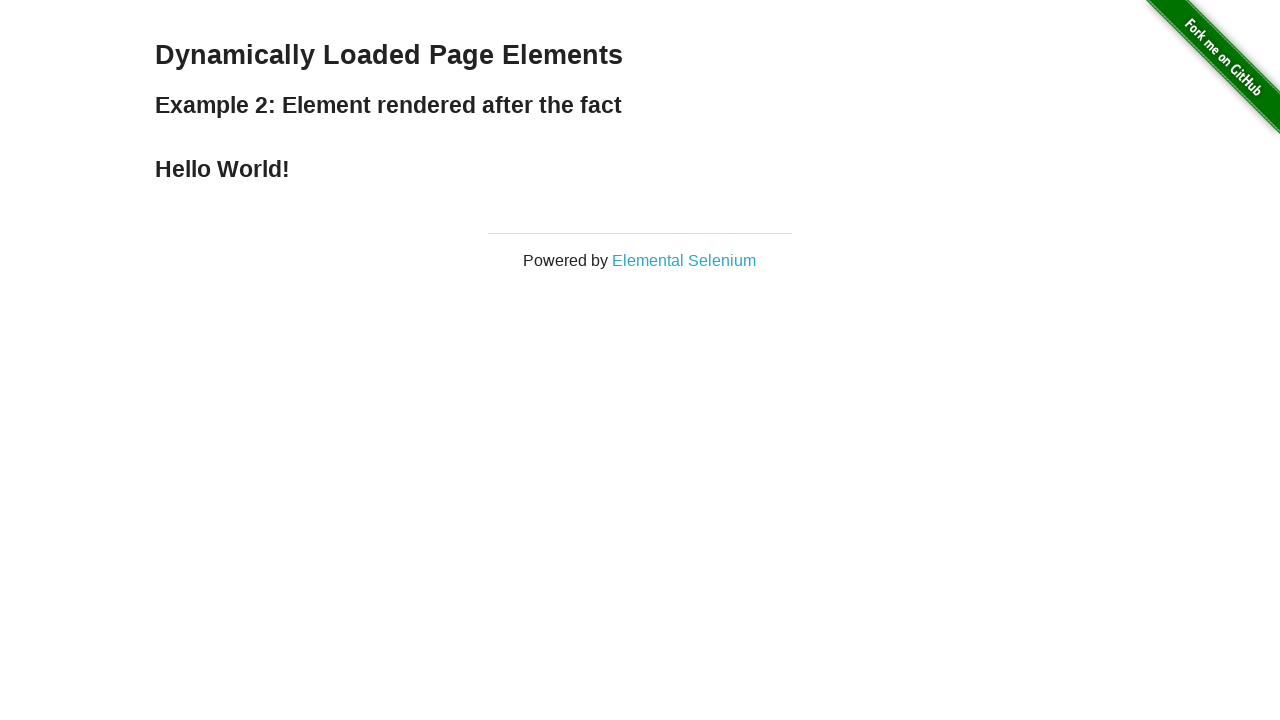

Verified that revealed text contains 'Hello World!'
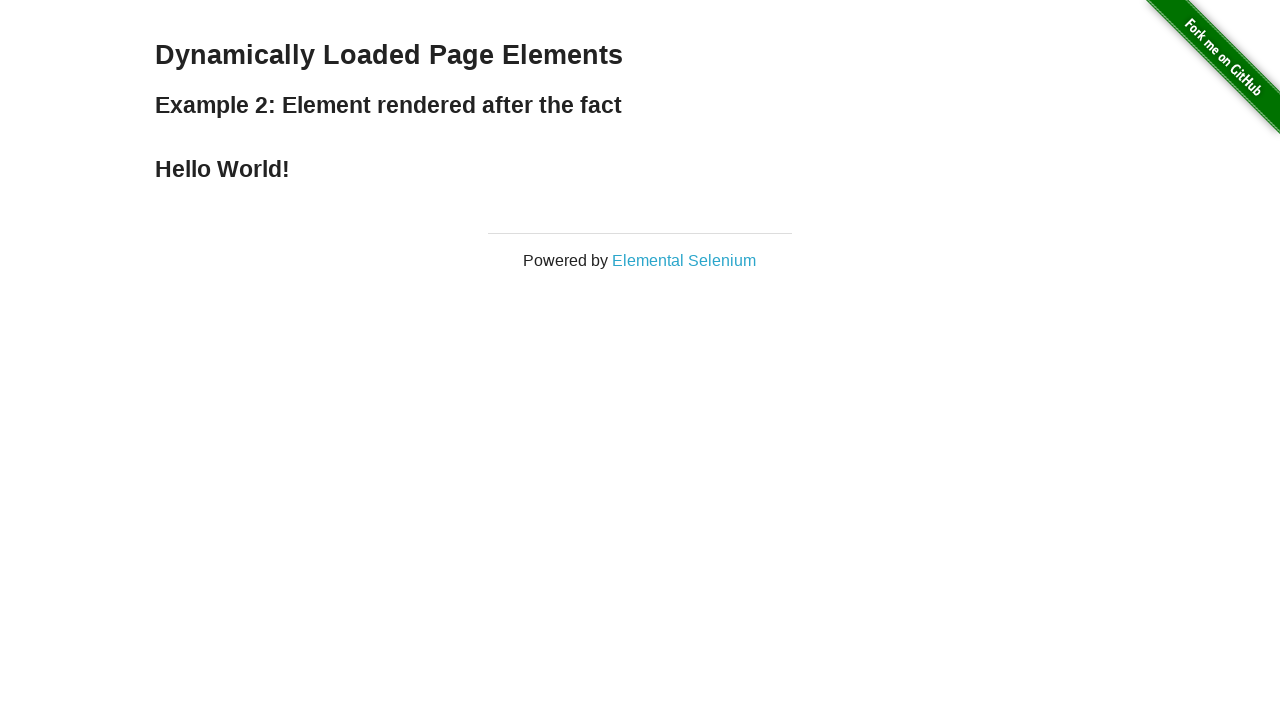

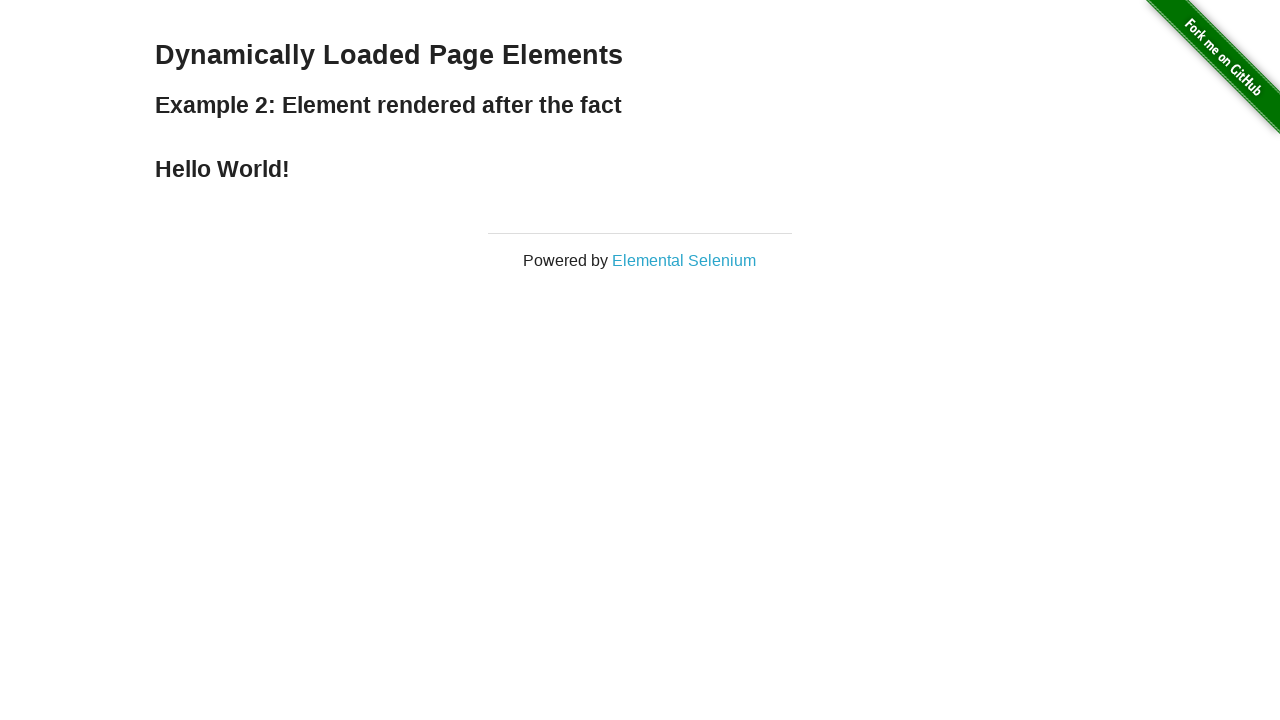